Tests dropdown menu interaction by clicking a dropdown button and then clicking a link within the dropdown menu (Facebook link).

Starting URL: https://omayo.blogspot.com

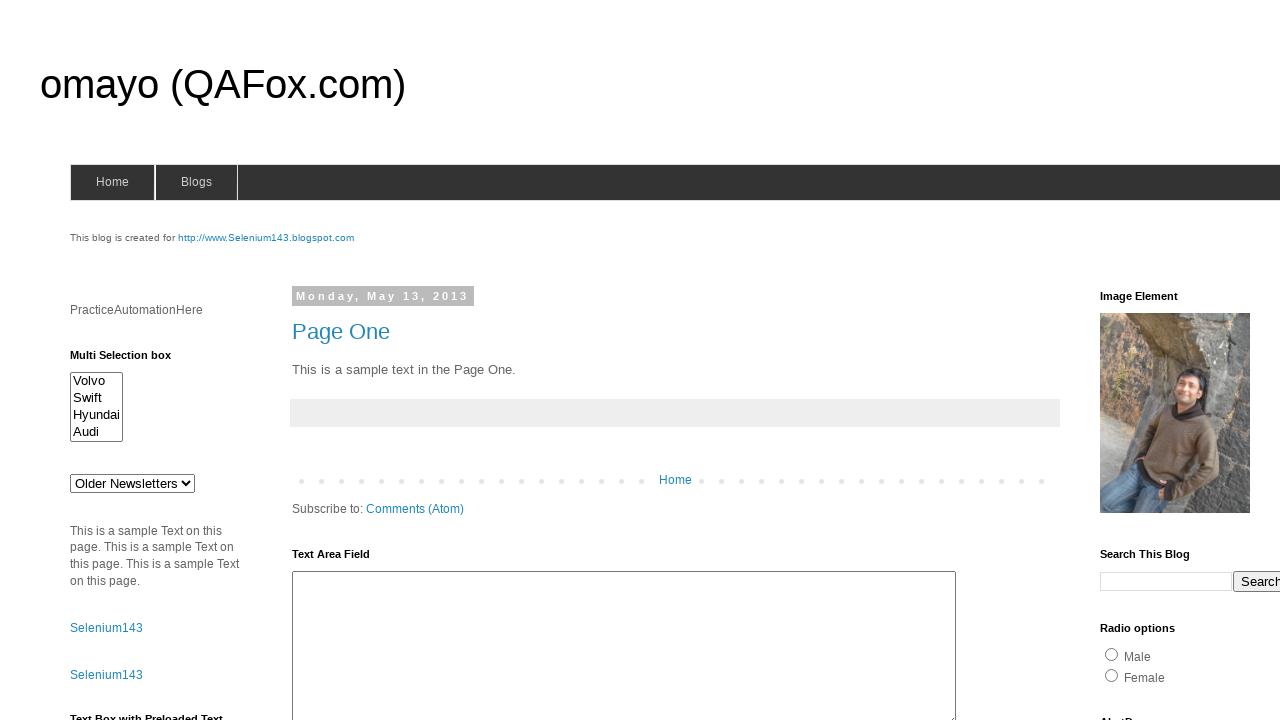

Clicked dropdown button to reveal menu at (1227, 360) on button.dropbtn
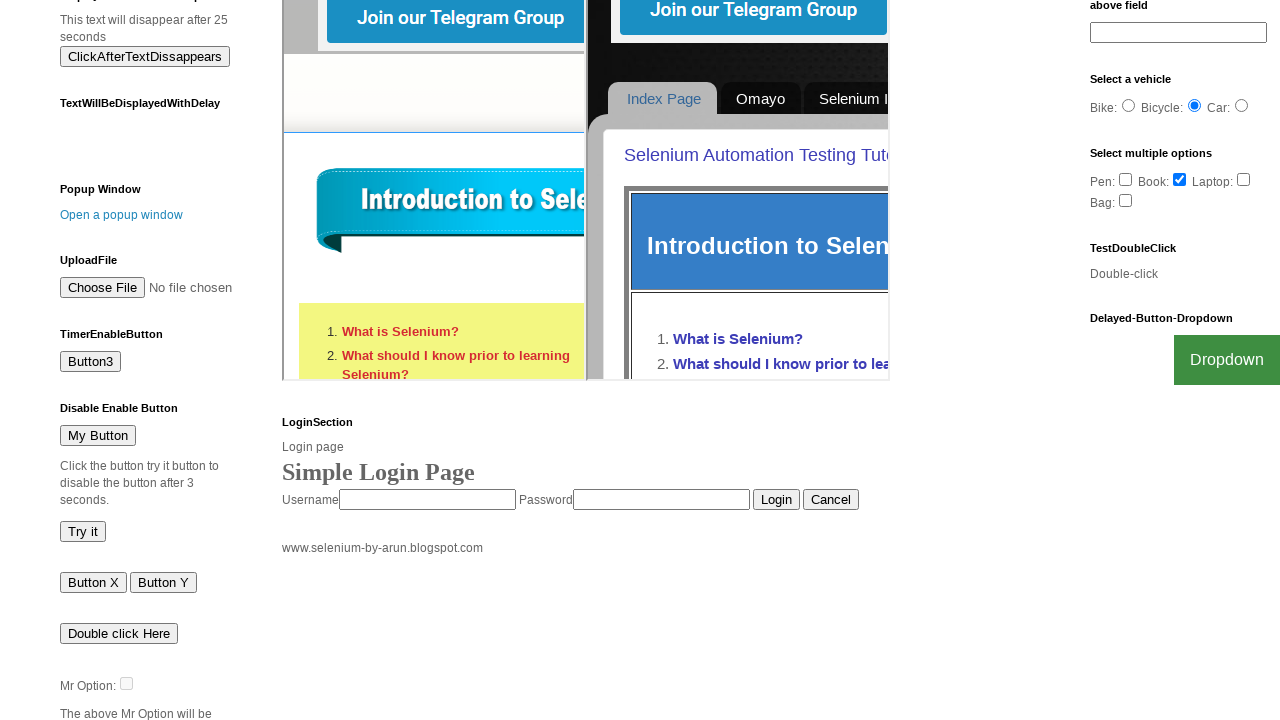

Facebook link became visible in dropdown menu
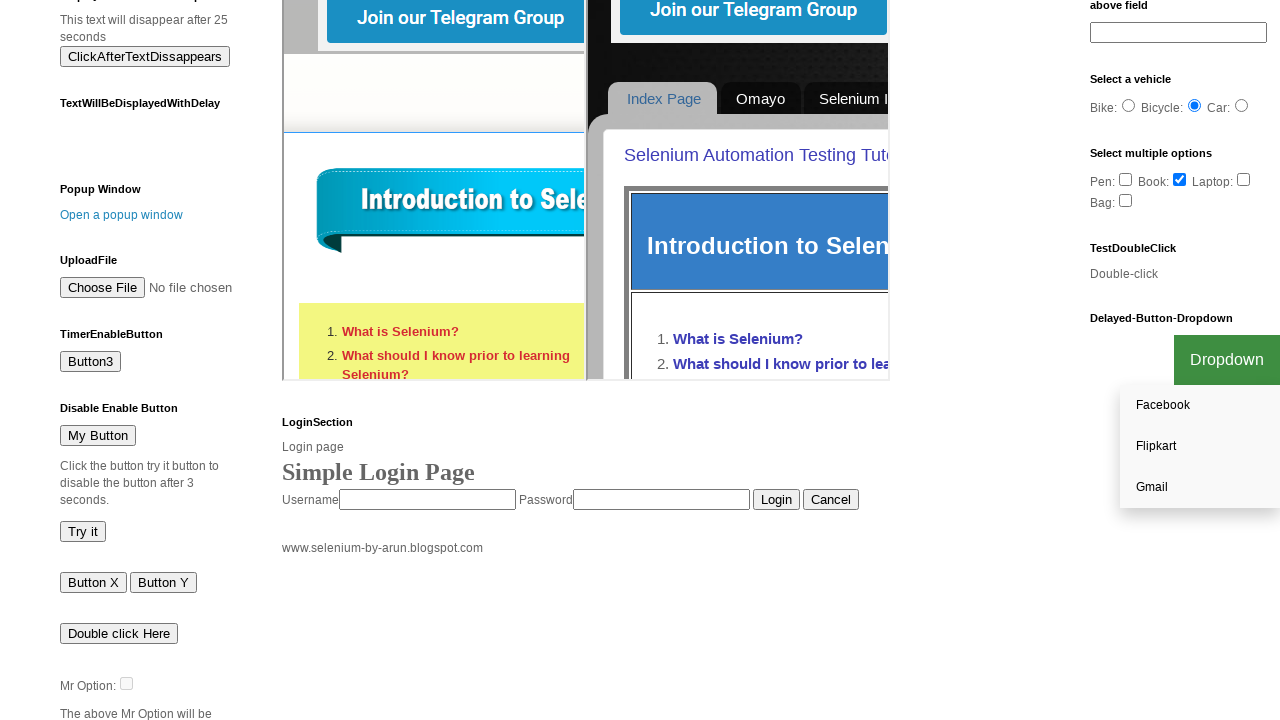

Clicked Facebook link in dropdown menu at (1200, 406) on a:has-text('Face')
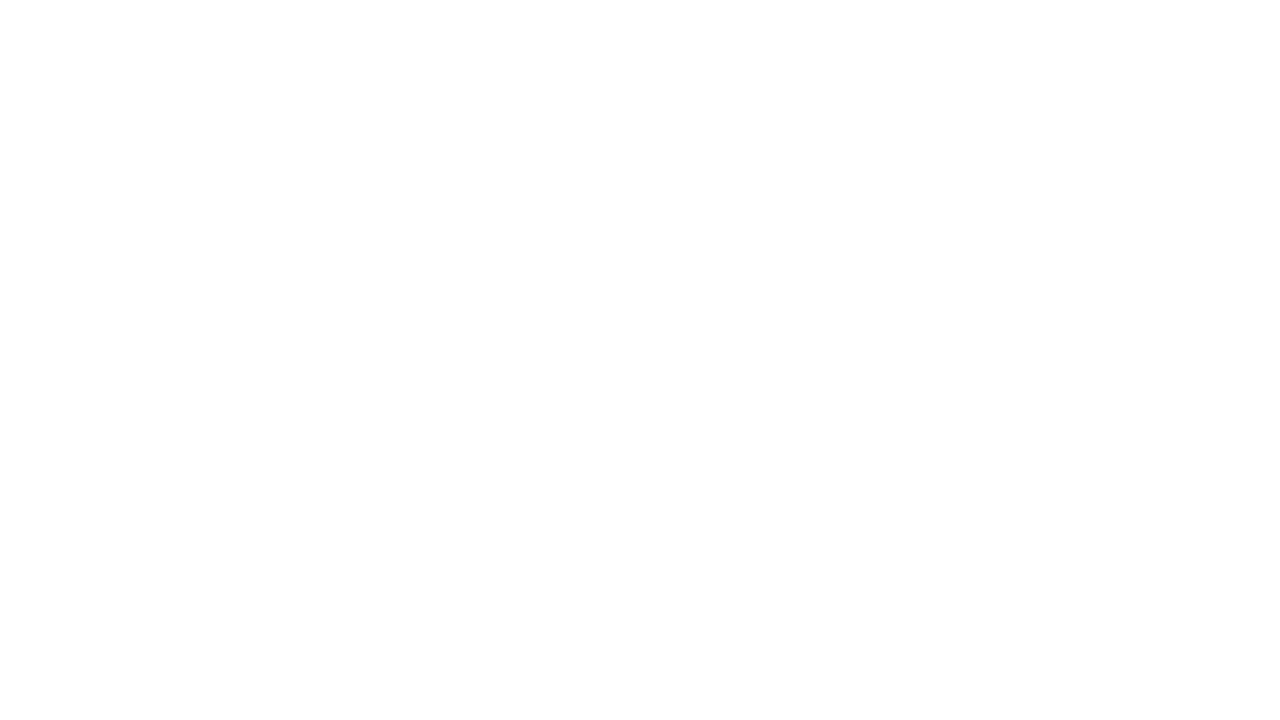

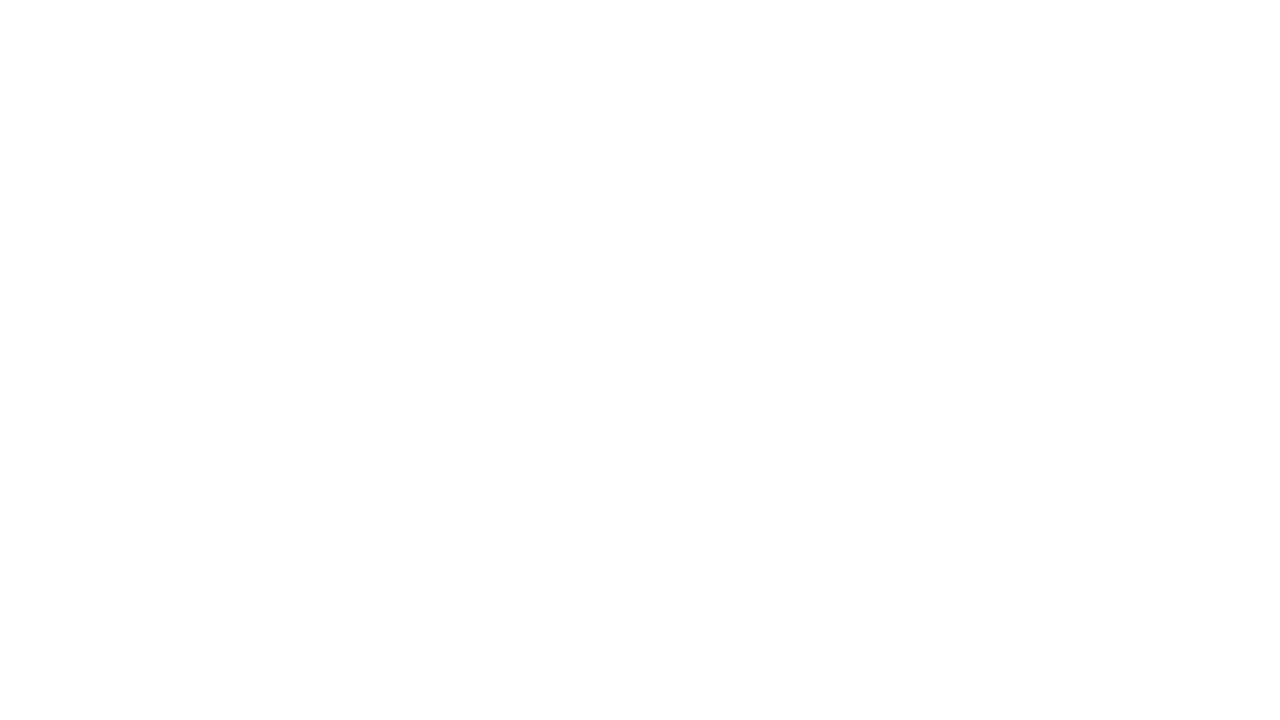